Navigates to ToolsQA website and clicks on the Tutorials button in the navigation menu

Starting URL: https://www.toolsqa.com/

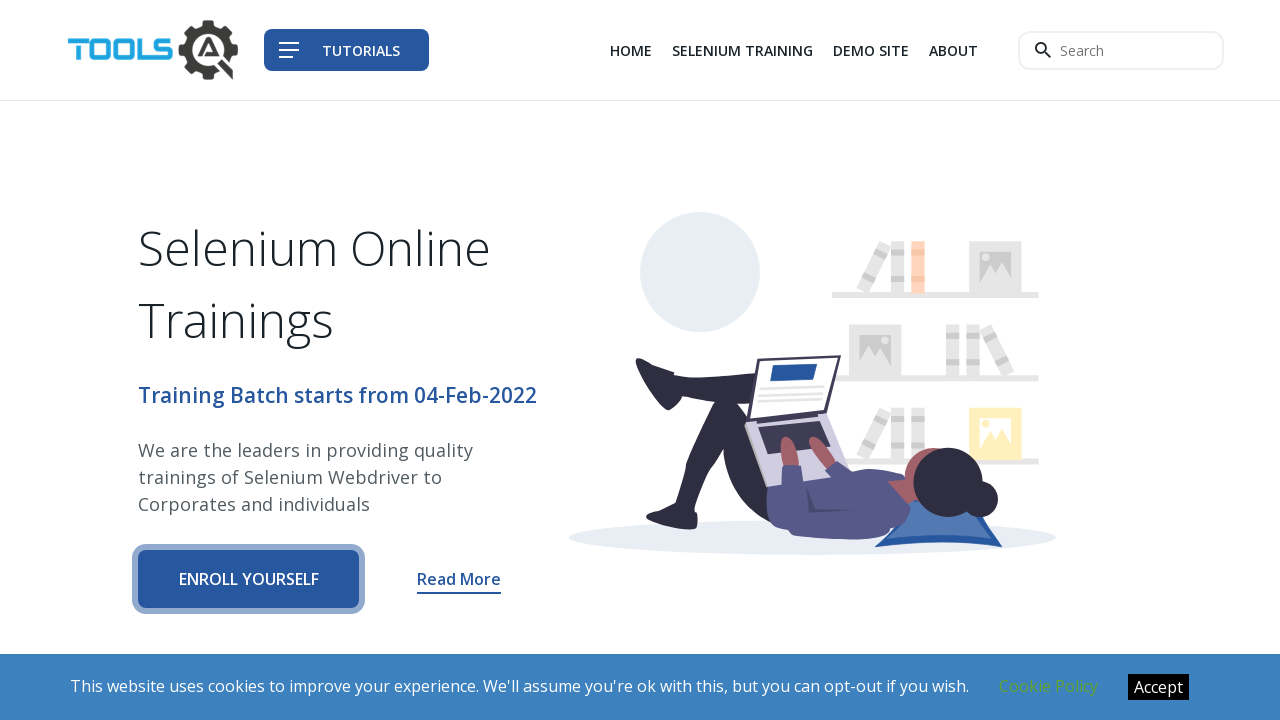

Navigated to ToolsQA website
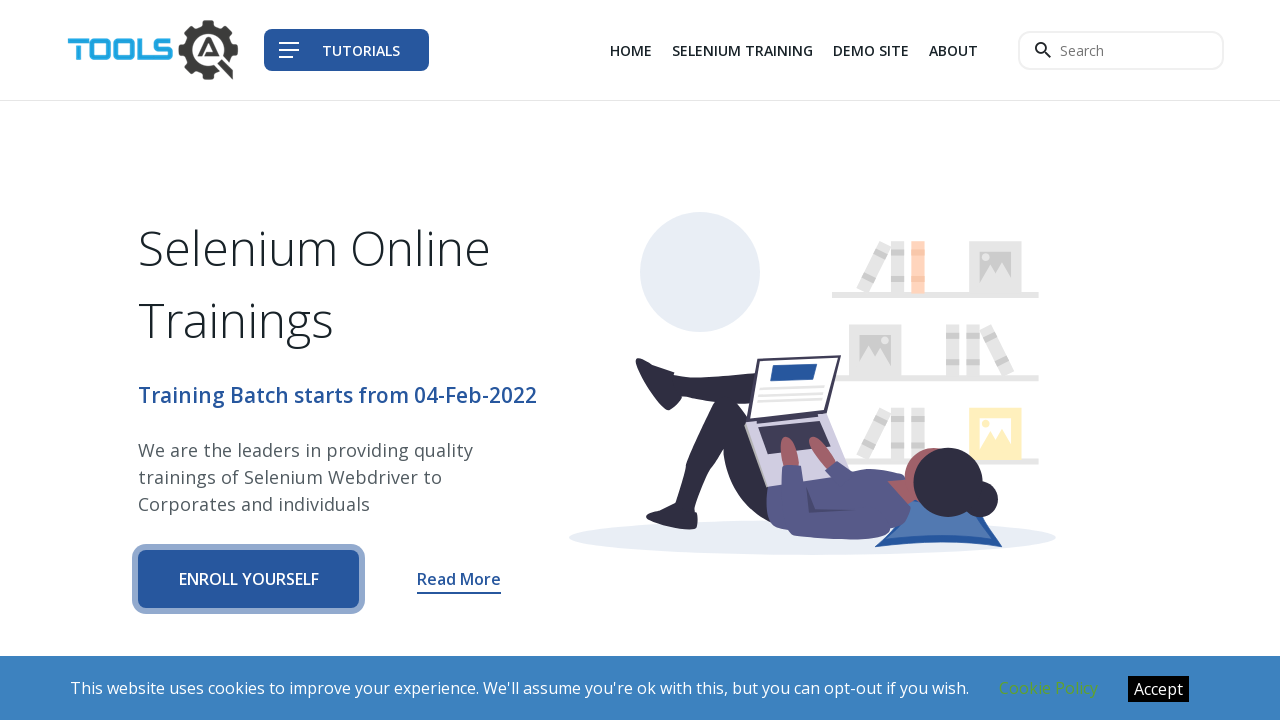

Clicked on the Tutorials button in the navigation menu at (361, 50) on xpath=//span[contains(text(),'Tutorials')]
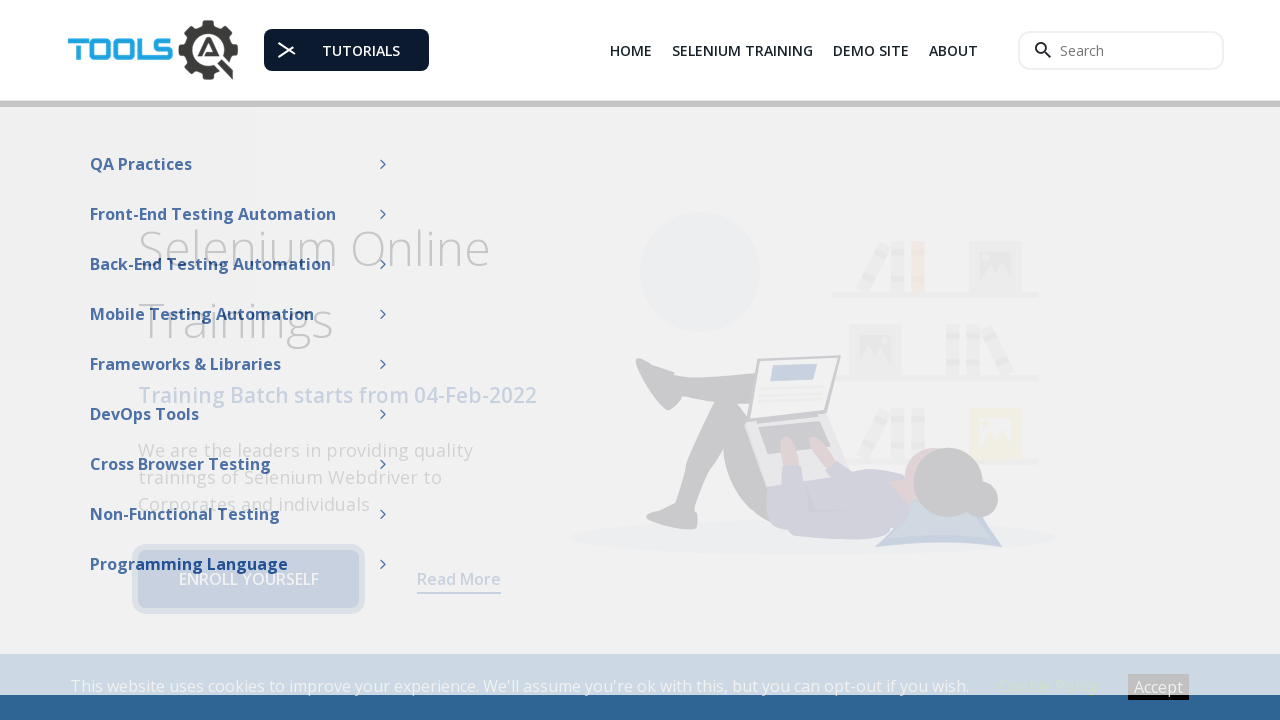

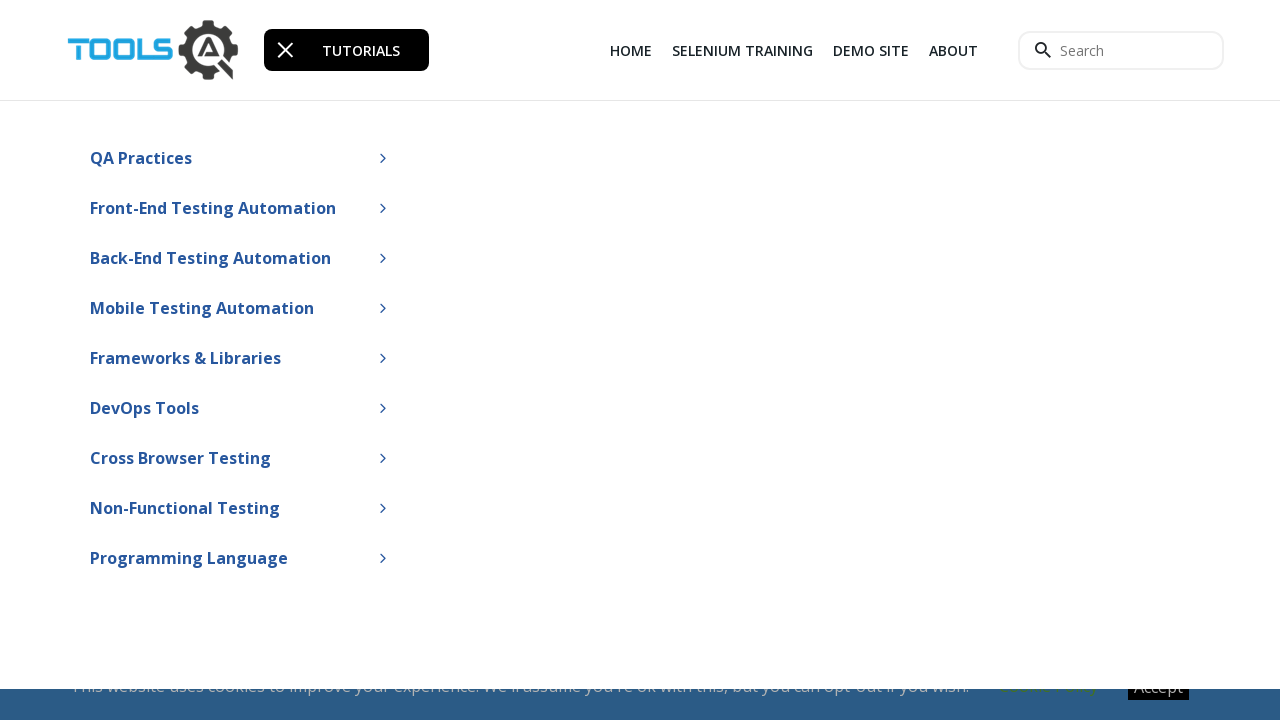